Tests selecting multiple checkboxes on a test automation practice page by iterating through all available checkboxes and clicking each one

Starting URL: https://testautomationpractice.blogspot.com/

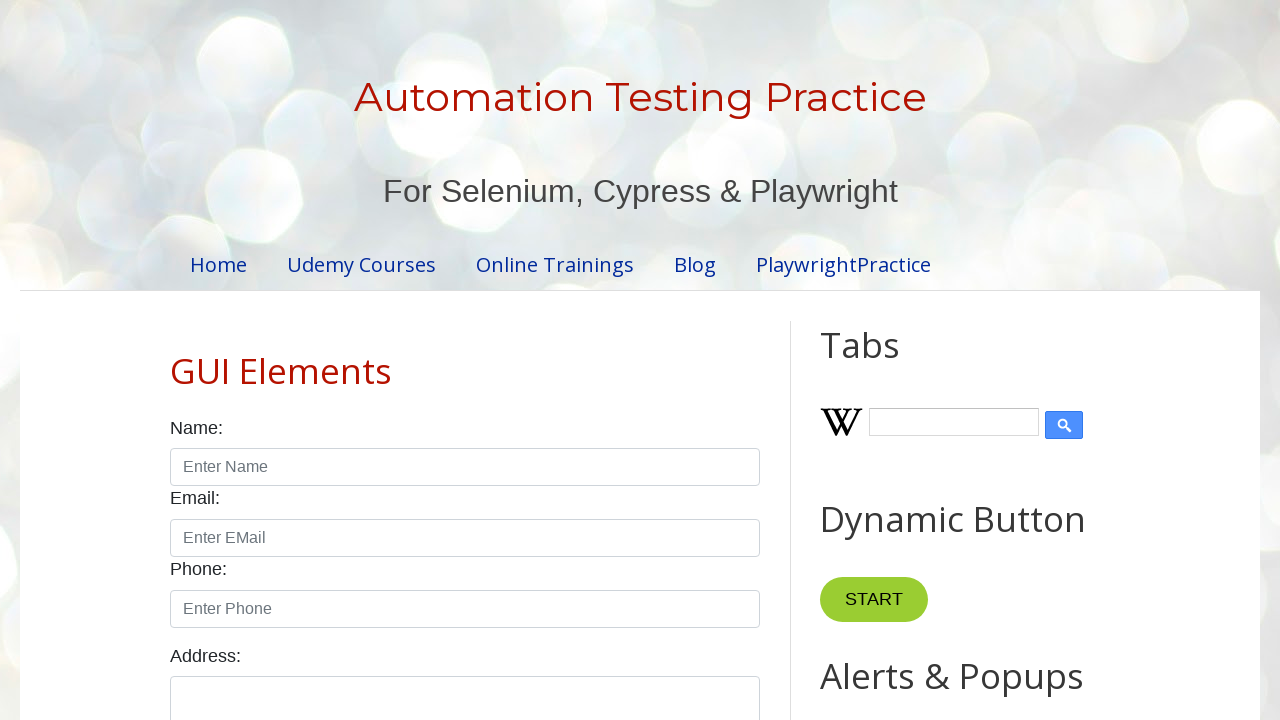

Waited for checkboxes to be available on the page
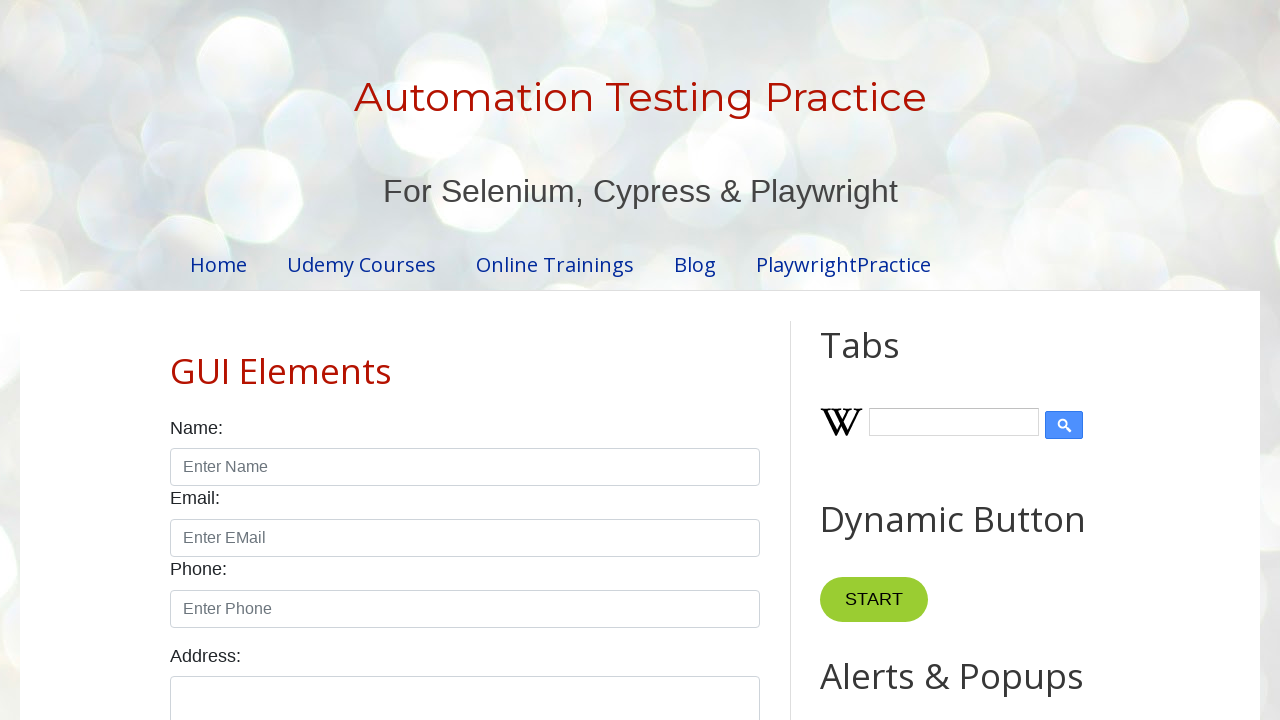

Located all checkbox elements on the page
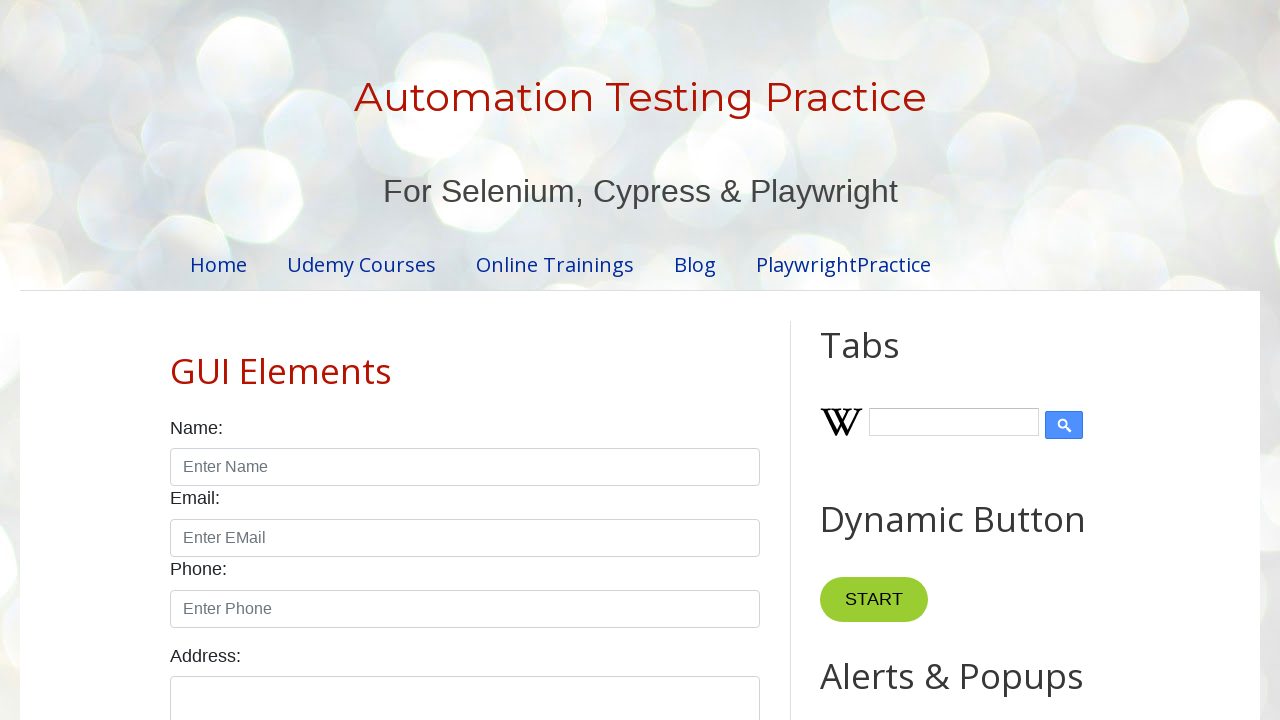

Found 7 checkboxes to select
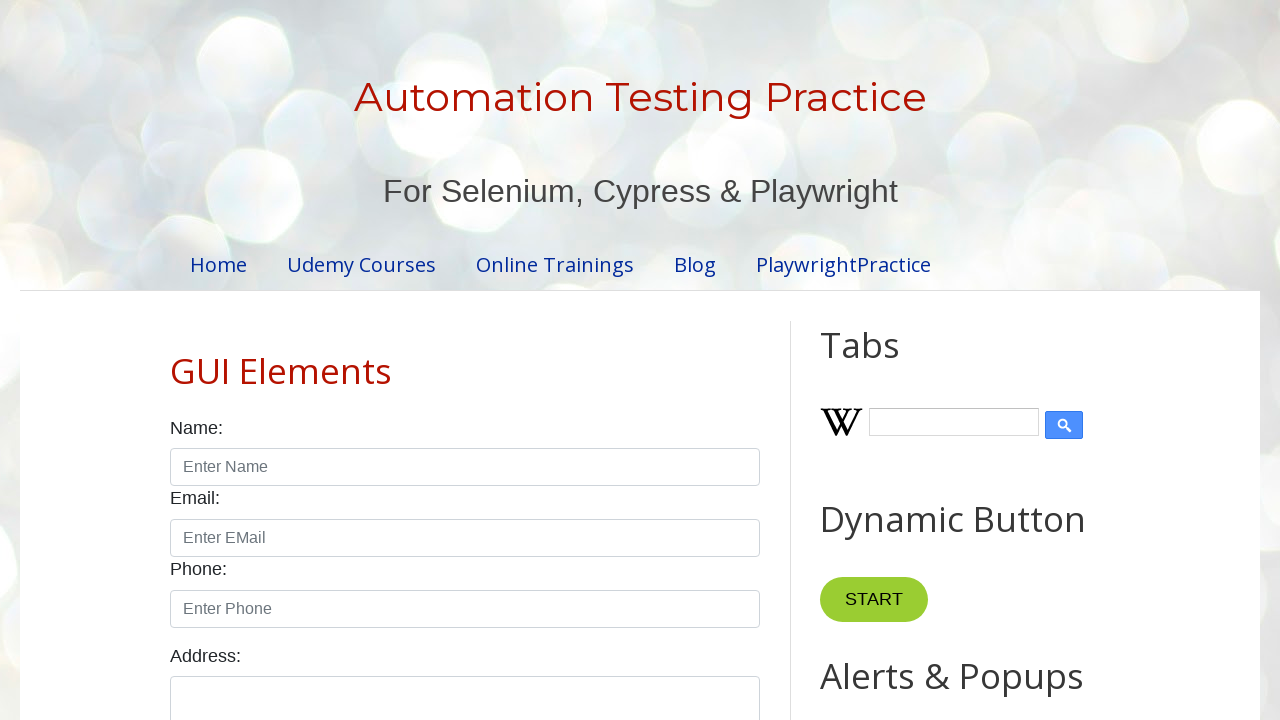

Clicked checkbox 1 of 7 at (176, 360) on input.form-check-input[type='checkbox'] >> nth=0
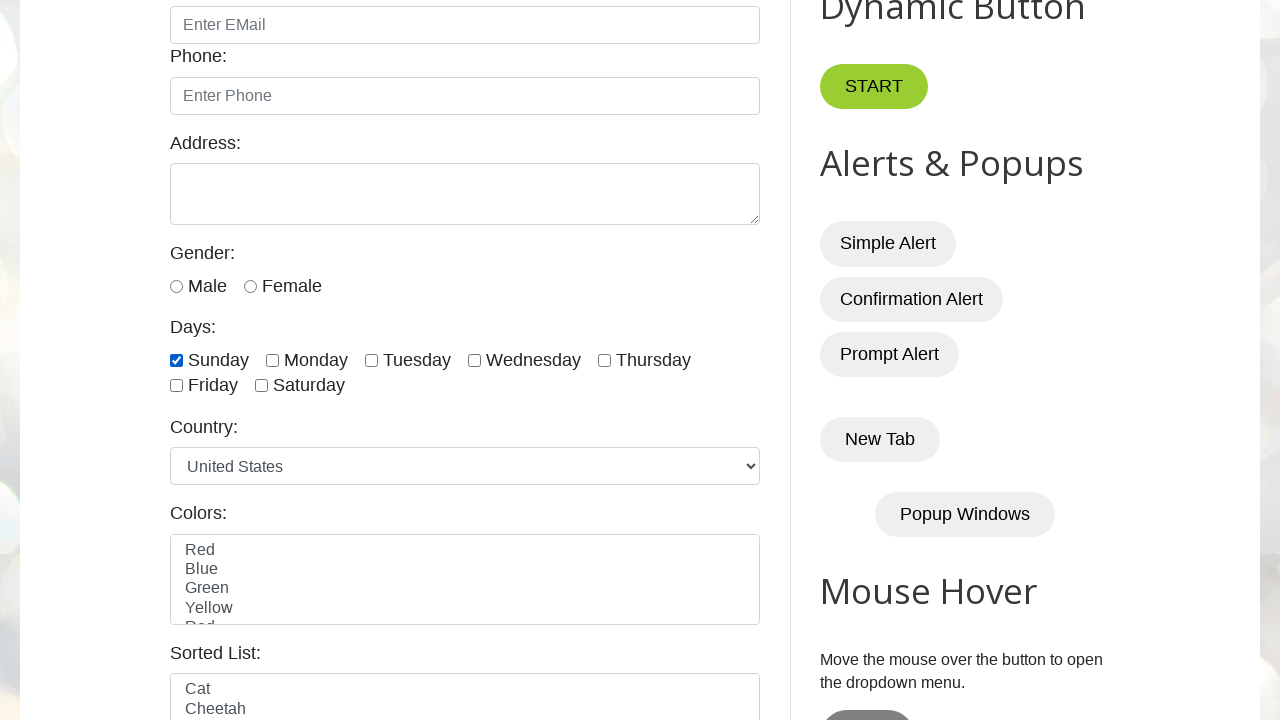

Clicked checkbox 2 of 7 at (272, 360) on input.form-check-input[type='checkbox'] >> nth=1
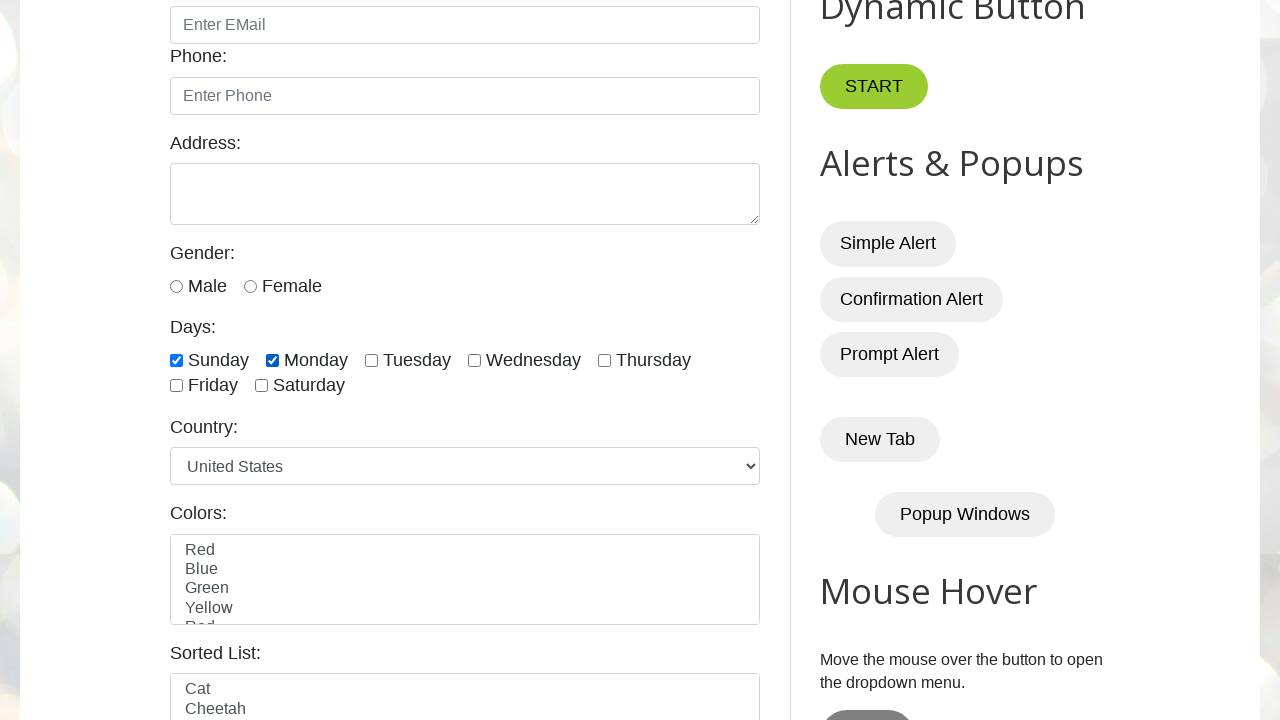

Clicked checkbox 3 of 7 at (372, 360) on input.form-check-input[type='checkbox'] >> nth=2
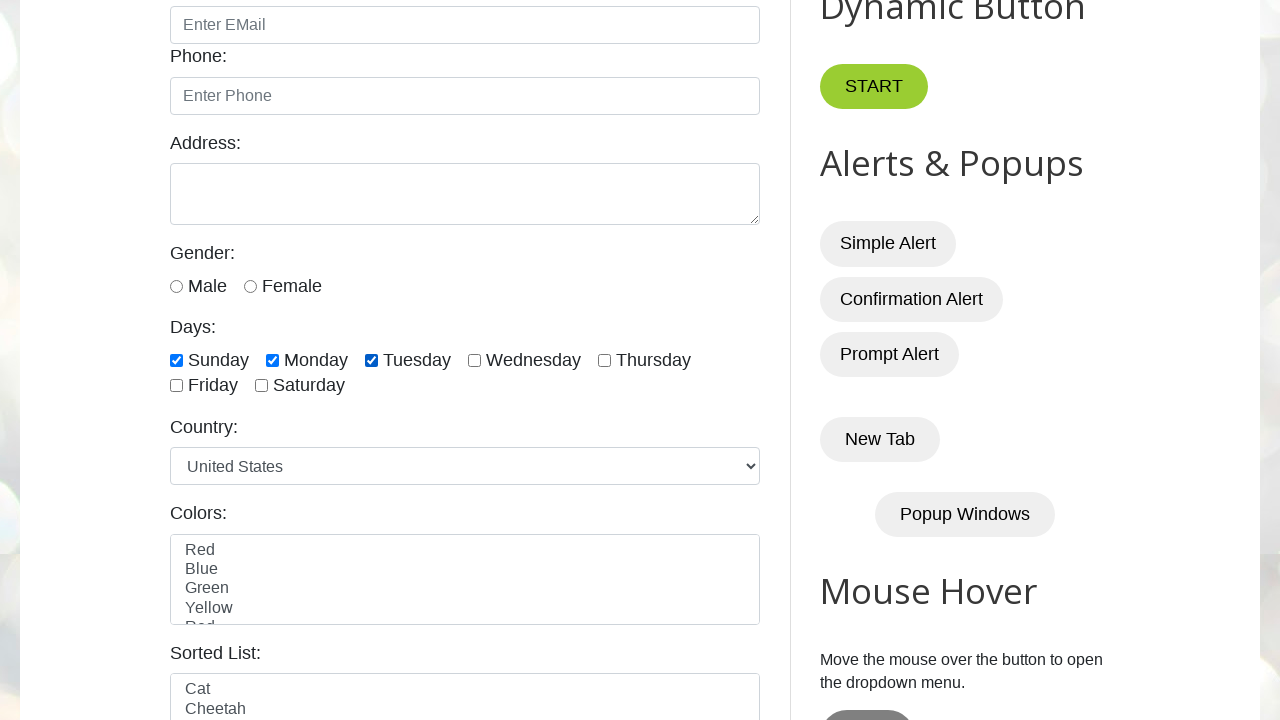

Clicked checkbox 4 of 7 at (474, 360) on input.form-check-input[type='checkbox'] >> nth=3
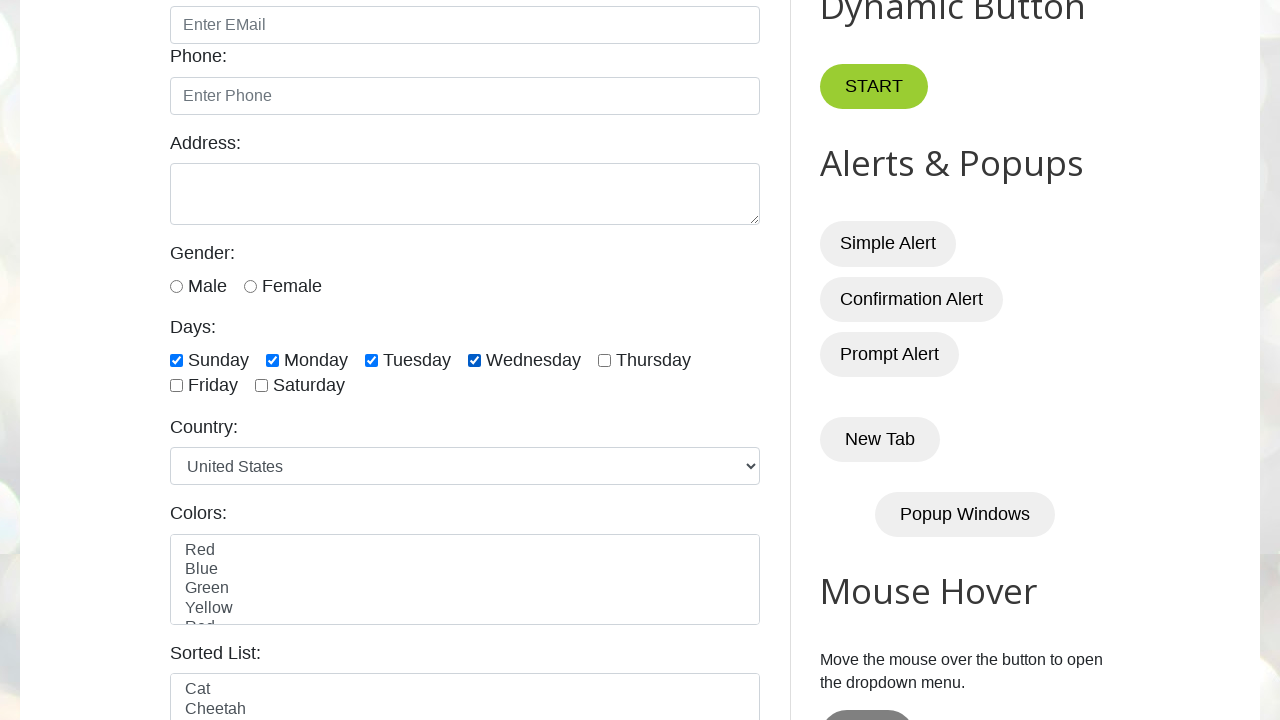

Clicked checkbox 5 of 7 at (604, 360) on input.form-check-input[type='checkbox'] >> nth=4
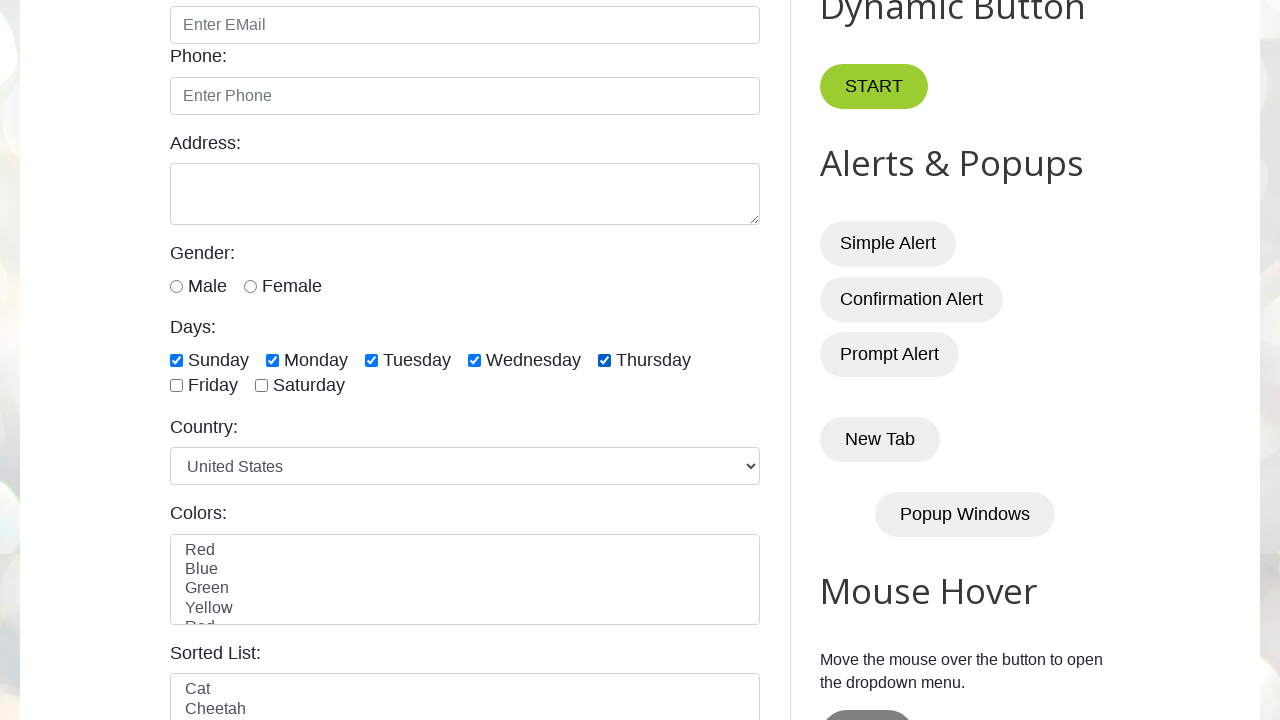

Clicked checkbox 6 of 7 at (176, 386) on input.form-check-input[type='checkbox'] >> nth=5
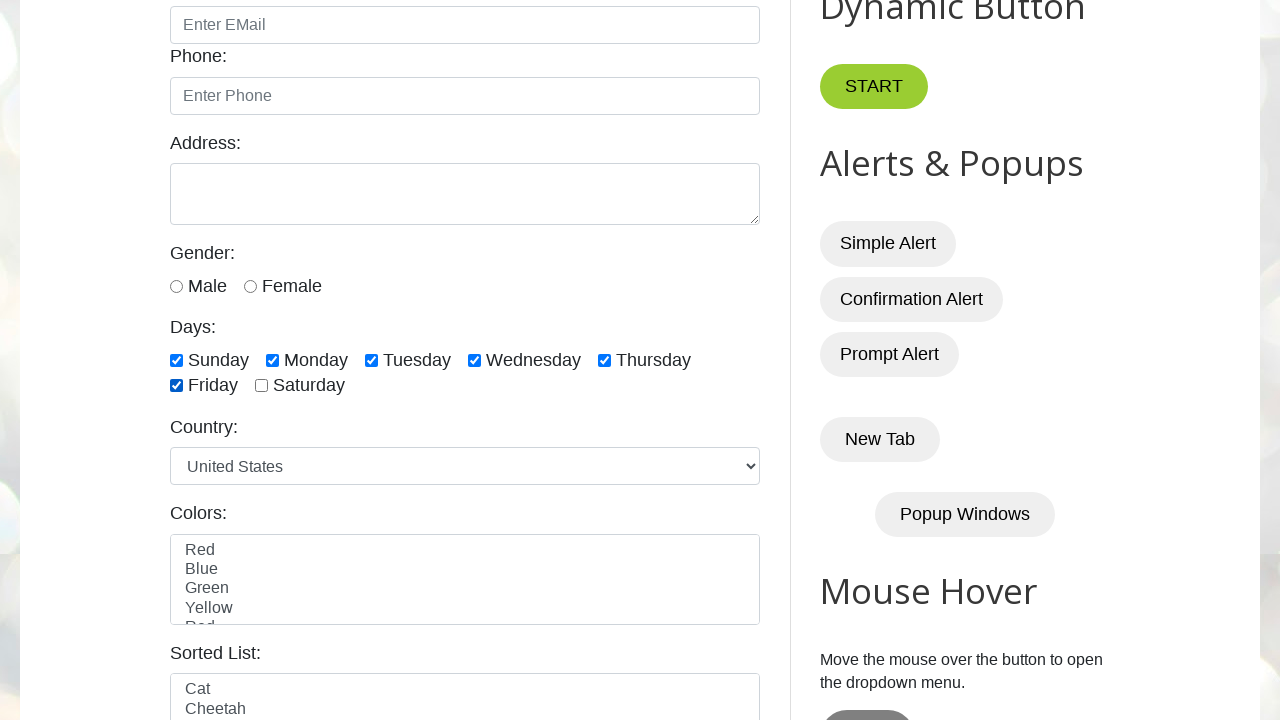

Clicked checkbox 7 of 7 at (262, 386) on input.form-check-input[type='checkbox'] >> nth=6
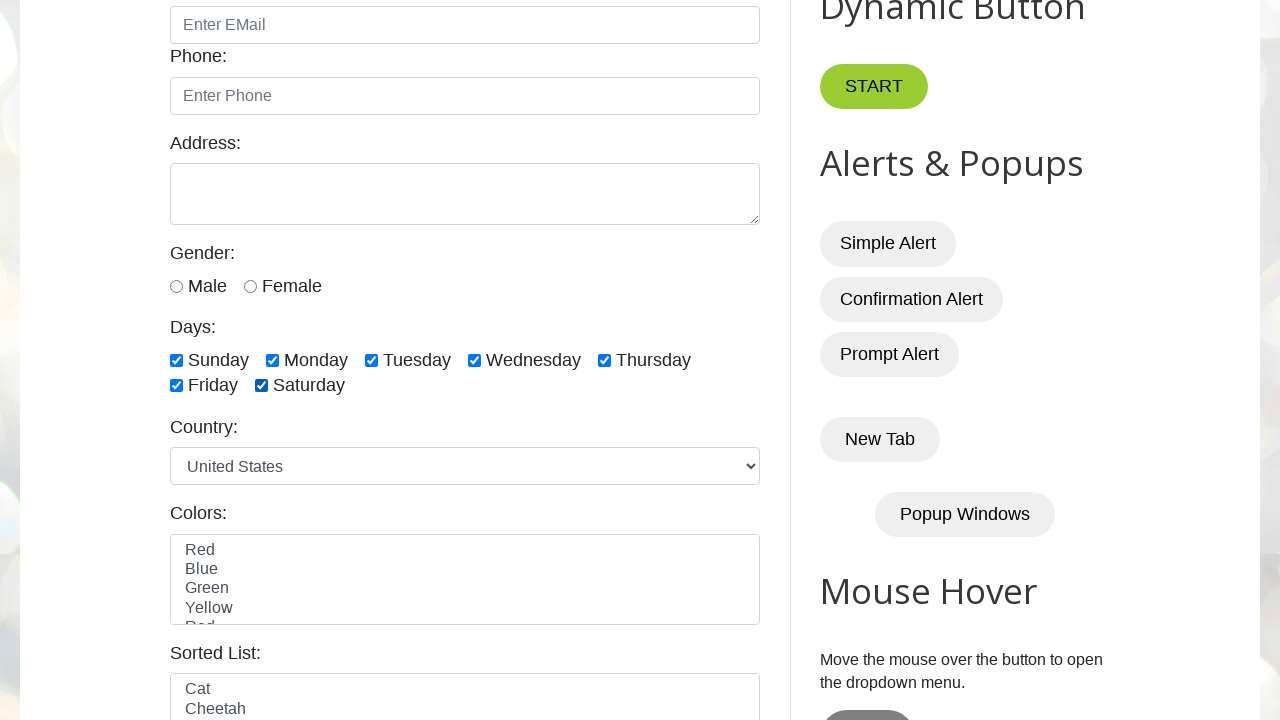

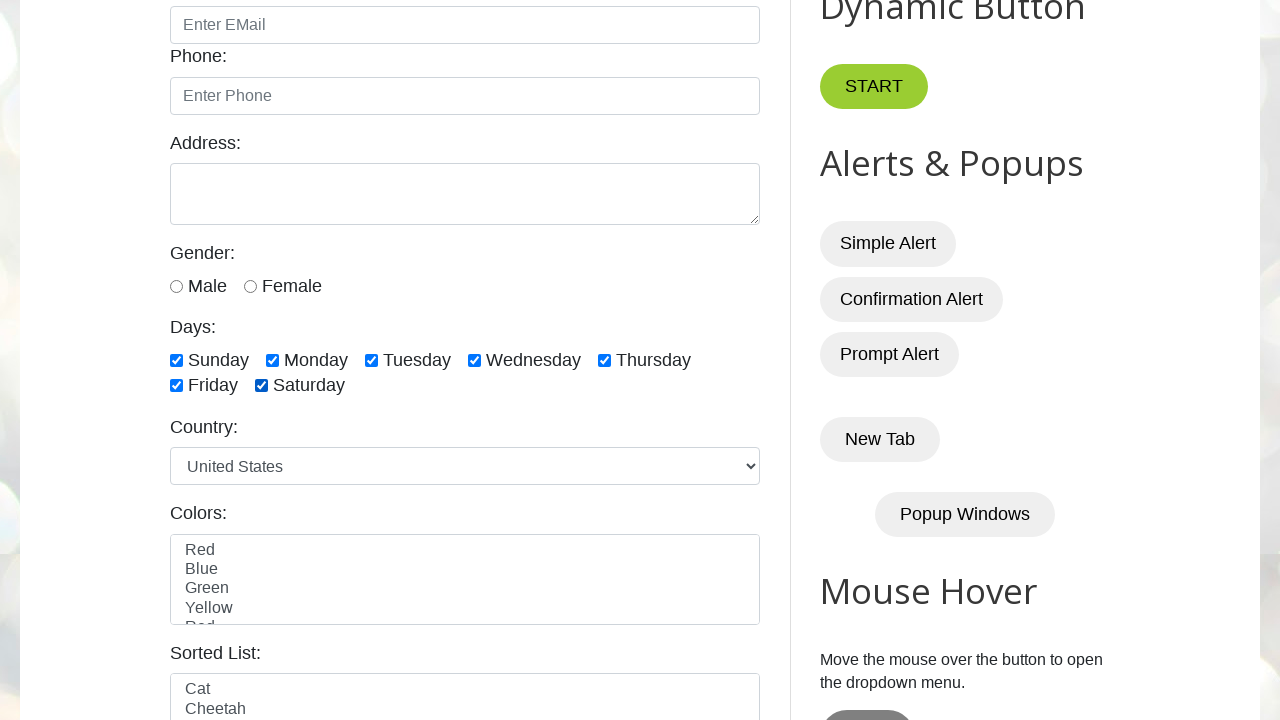